Tests a simple form submission by filling in first name, last name, and email fields, then clicking the submit button

Starting URL: https://secure-retreat-92358.herokuapp.com/

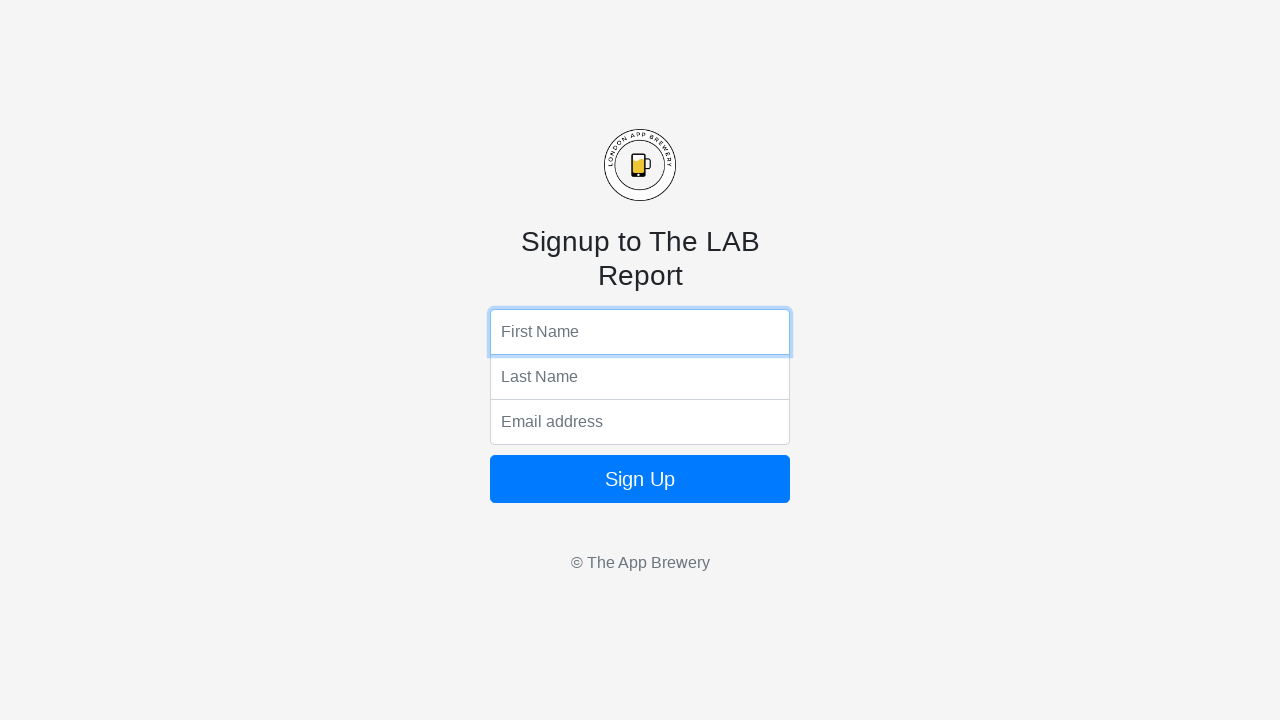

Filled first name field with 'Marcus' on input[name='fName']
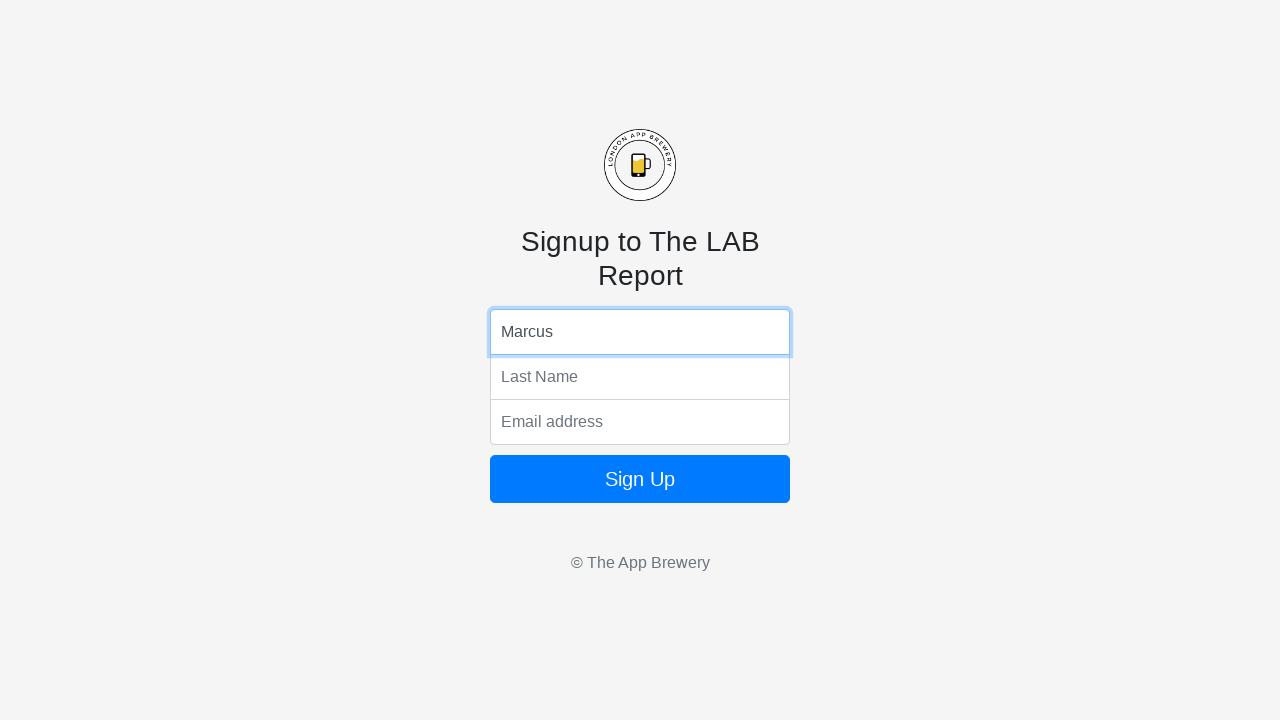

Filled last name field with 'Thompson' on input[name='lName']
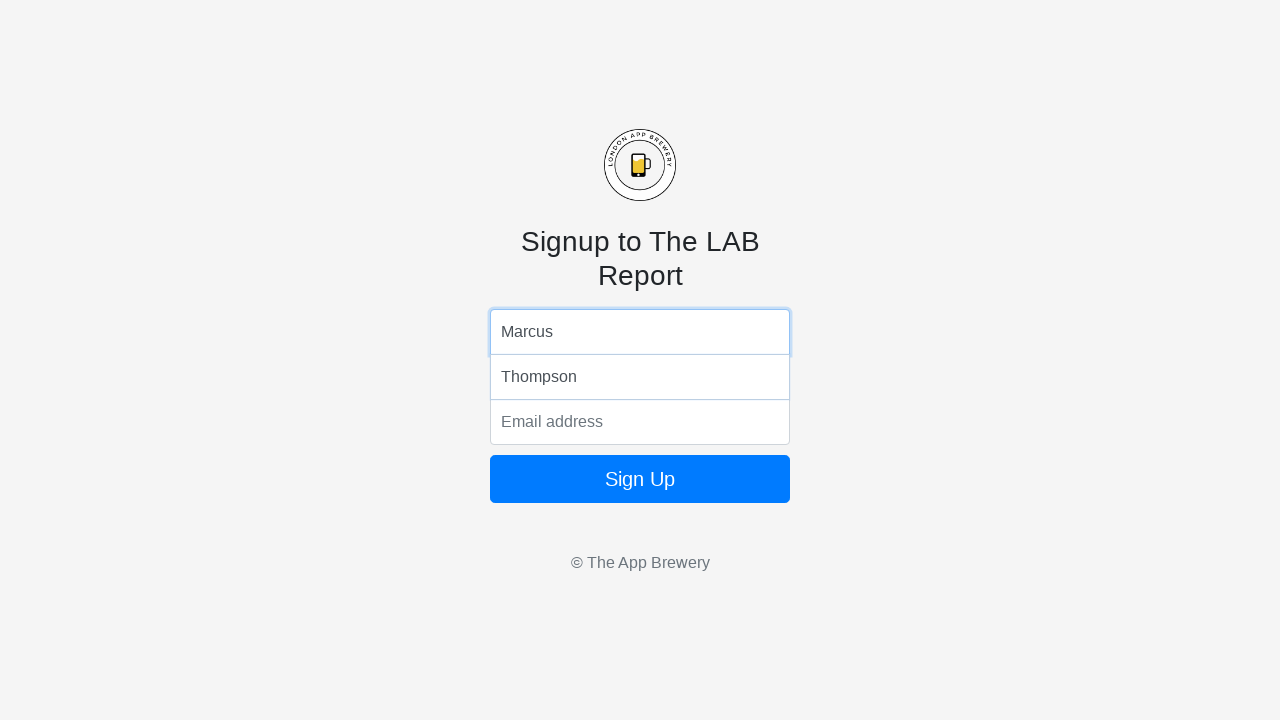

Filled email field with 'marcus.thompson@example.com' on input[name='email']
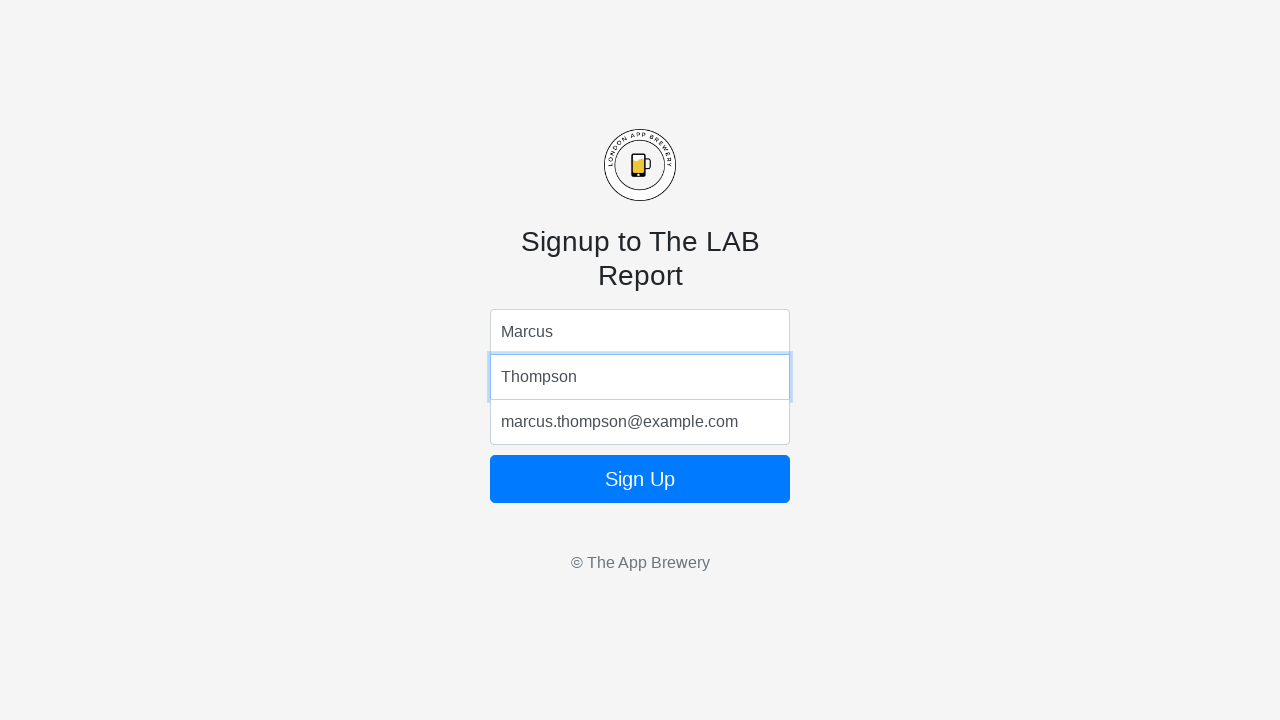

Clicked form submit button at (640, 479) on form button
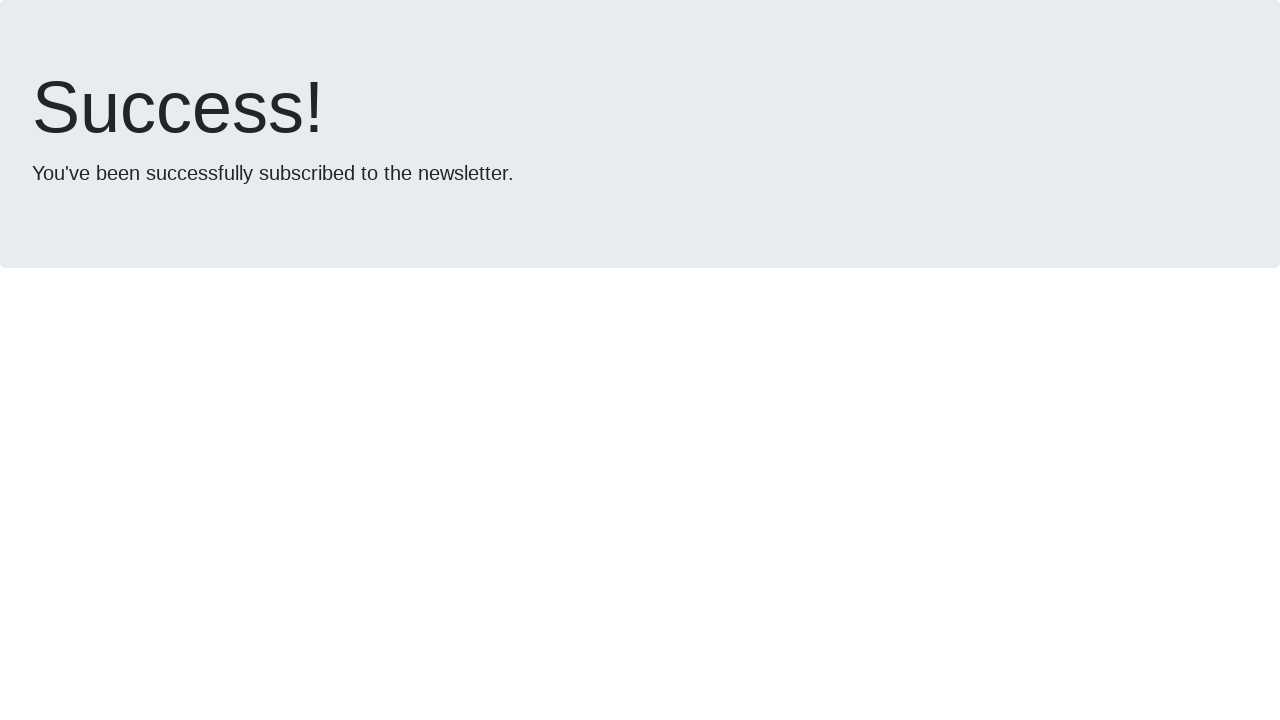

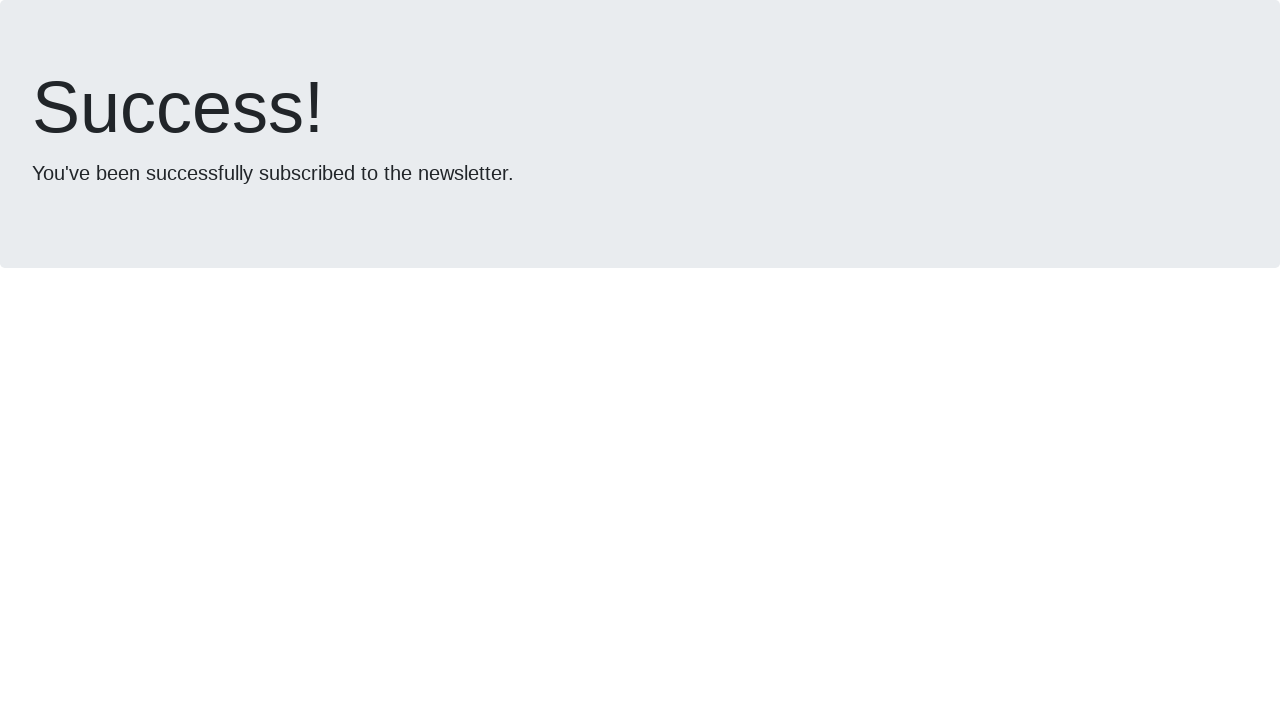